Tests the APSRTC online bus booking website by navigating to the homepage and clicking the "Check Availability" button to initiate a bus search.

Starting URL: https://www.apsrtconline.in/oprs-web/

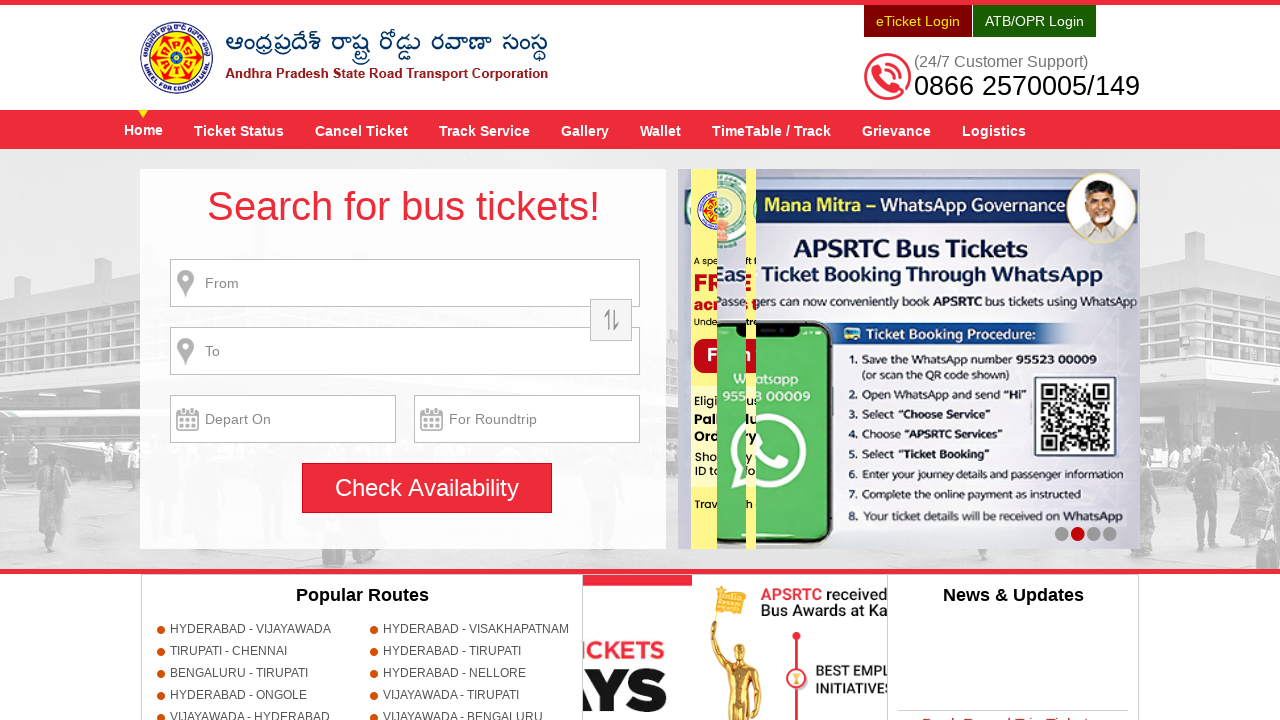

Clicked 'Check Availability' button to initiate bus search at (427, 488) on .chkavailabilityBtn
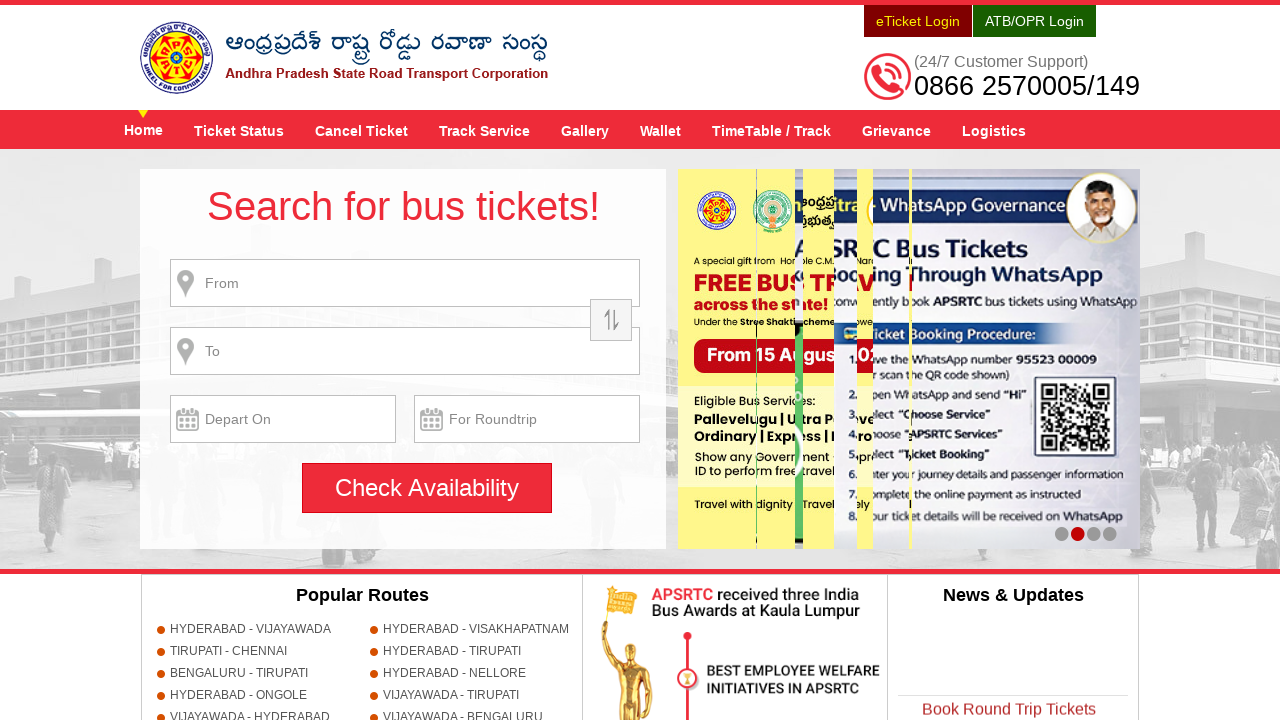

Waited for page to load after clicking Check Availability
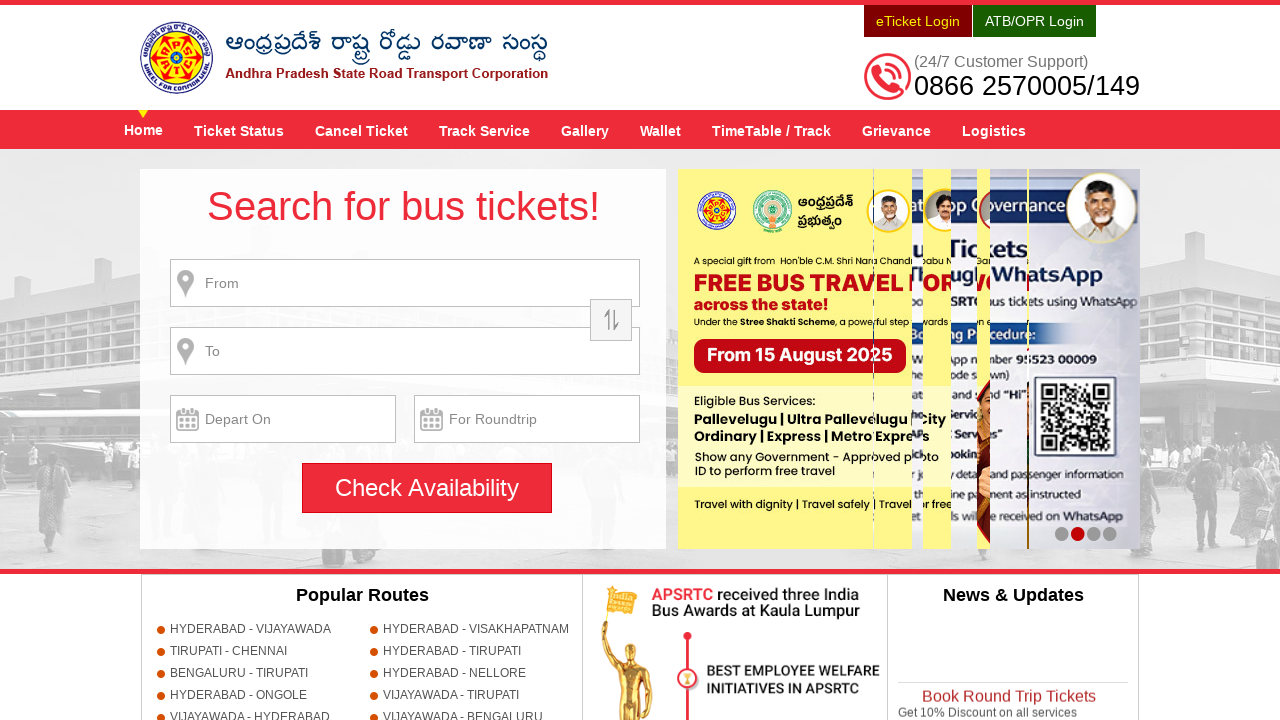

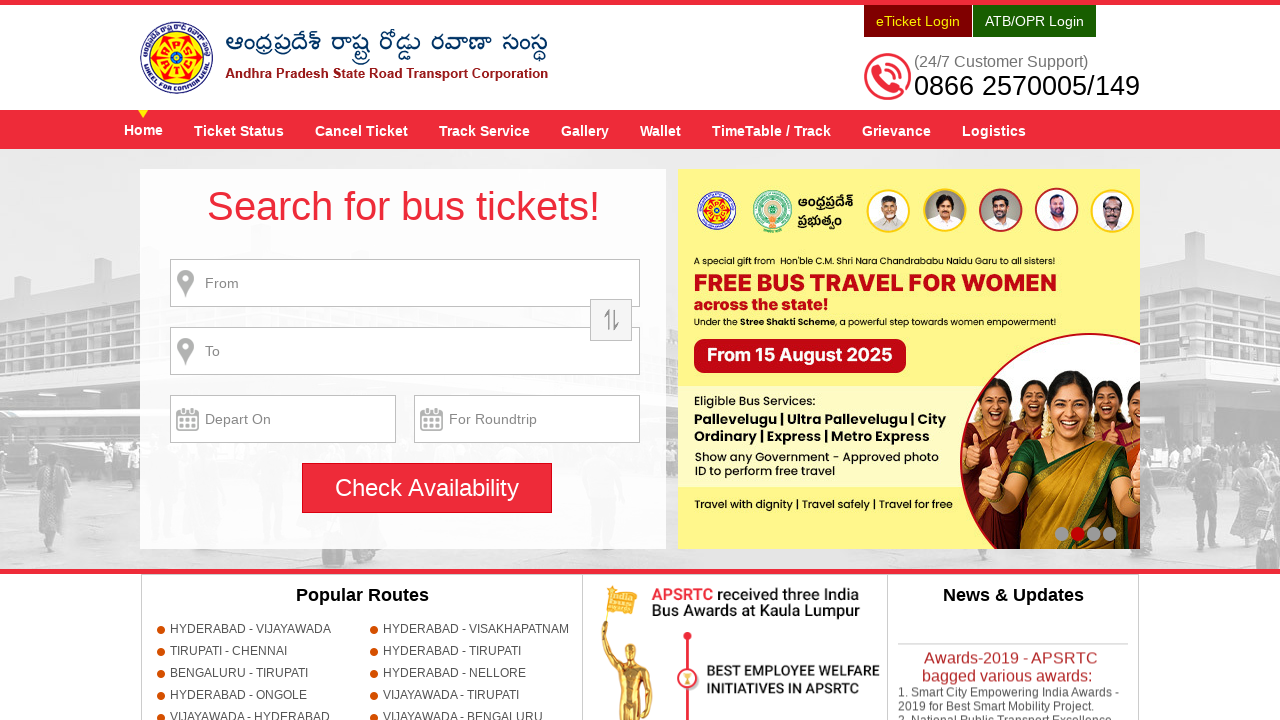